Tests basic browser functionality by navigating to a website, setting the window to fullscreen, and verifying the page title and URL are accessible.

Starting URL: https://www.obsqurazone.com/

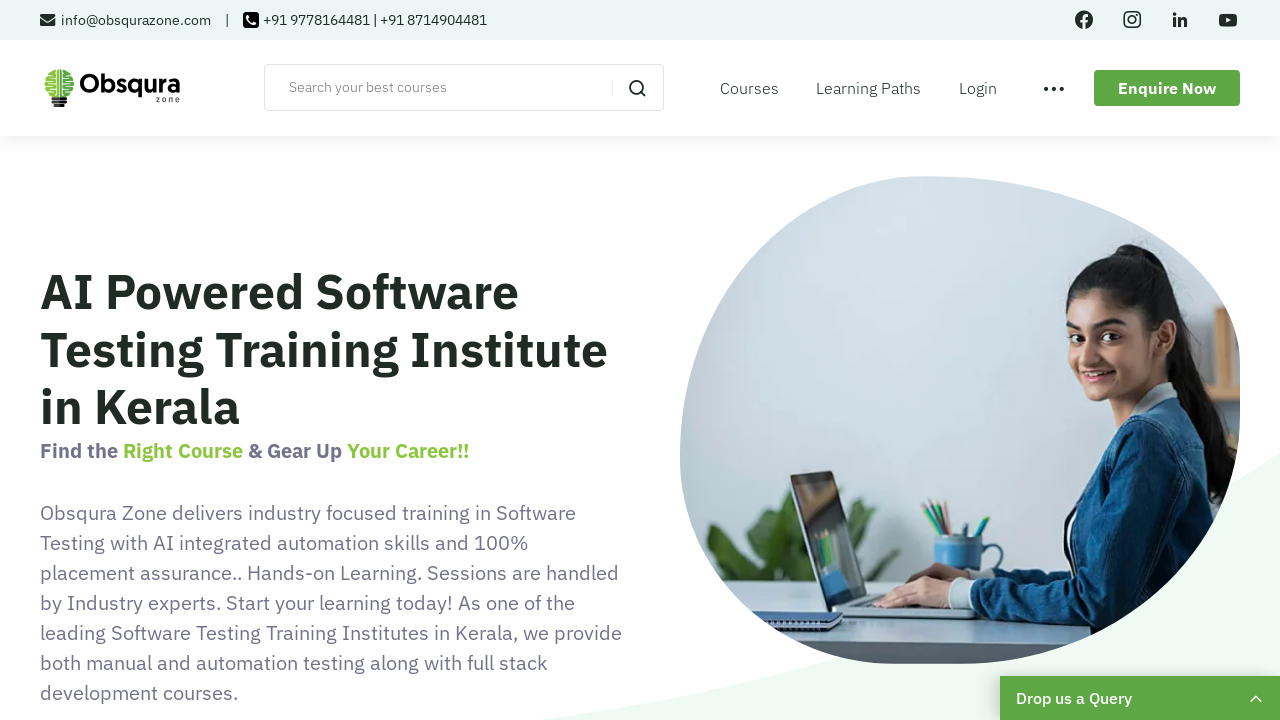

Set viewport size to 1920x1080
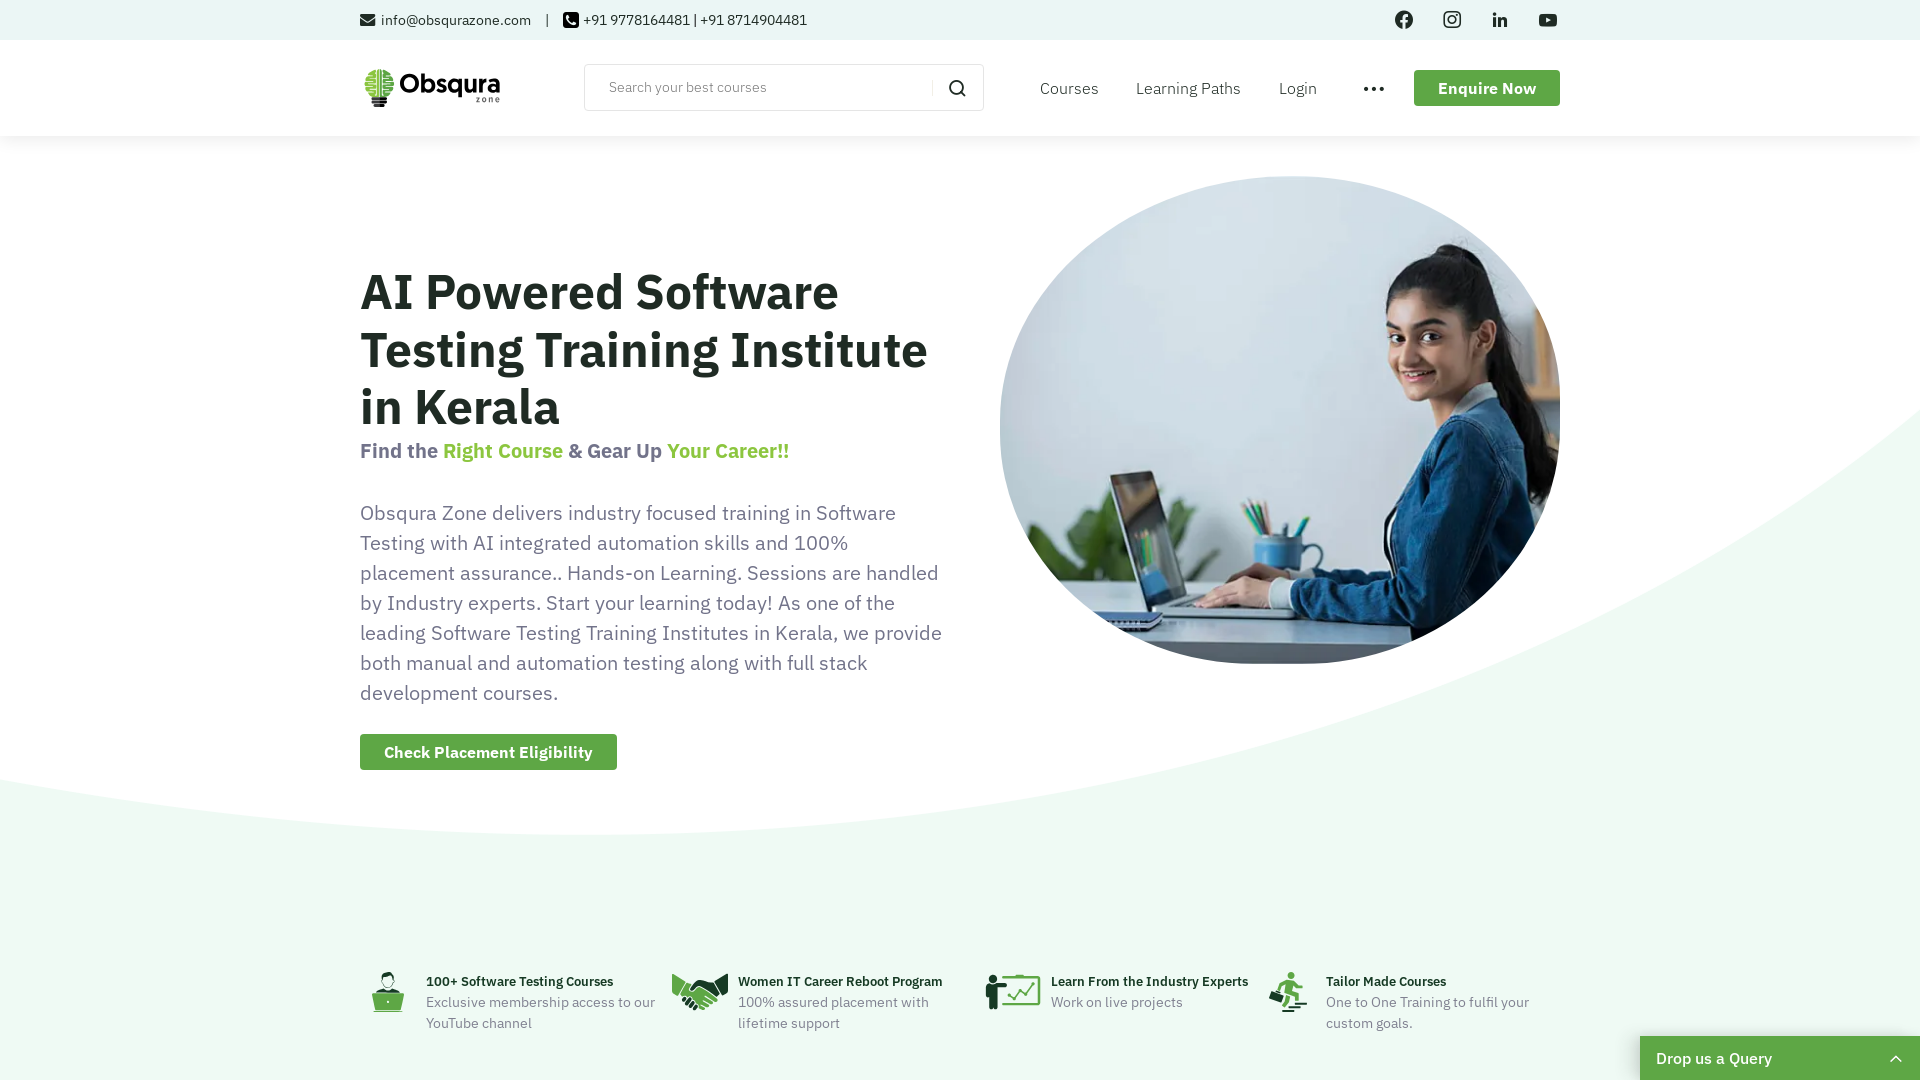

Retrieved page title: Best Software Testing Training Institute in Kerala
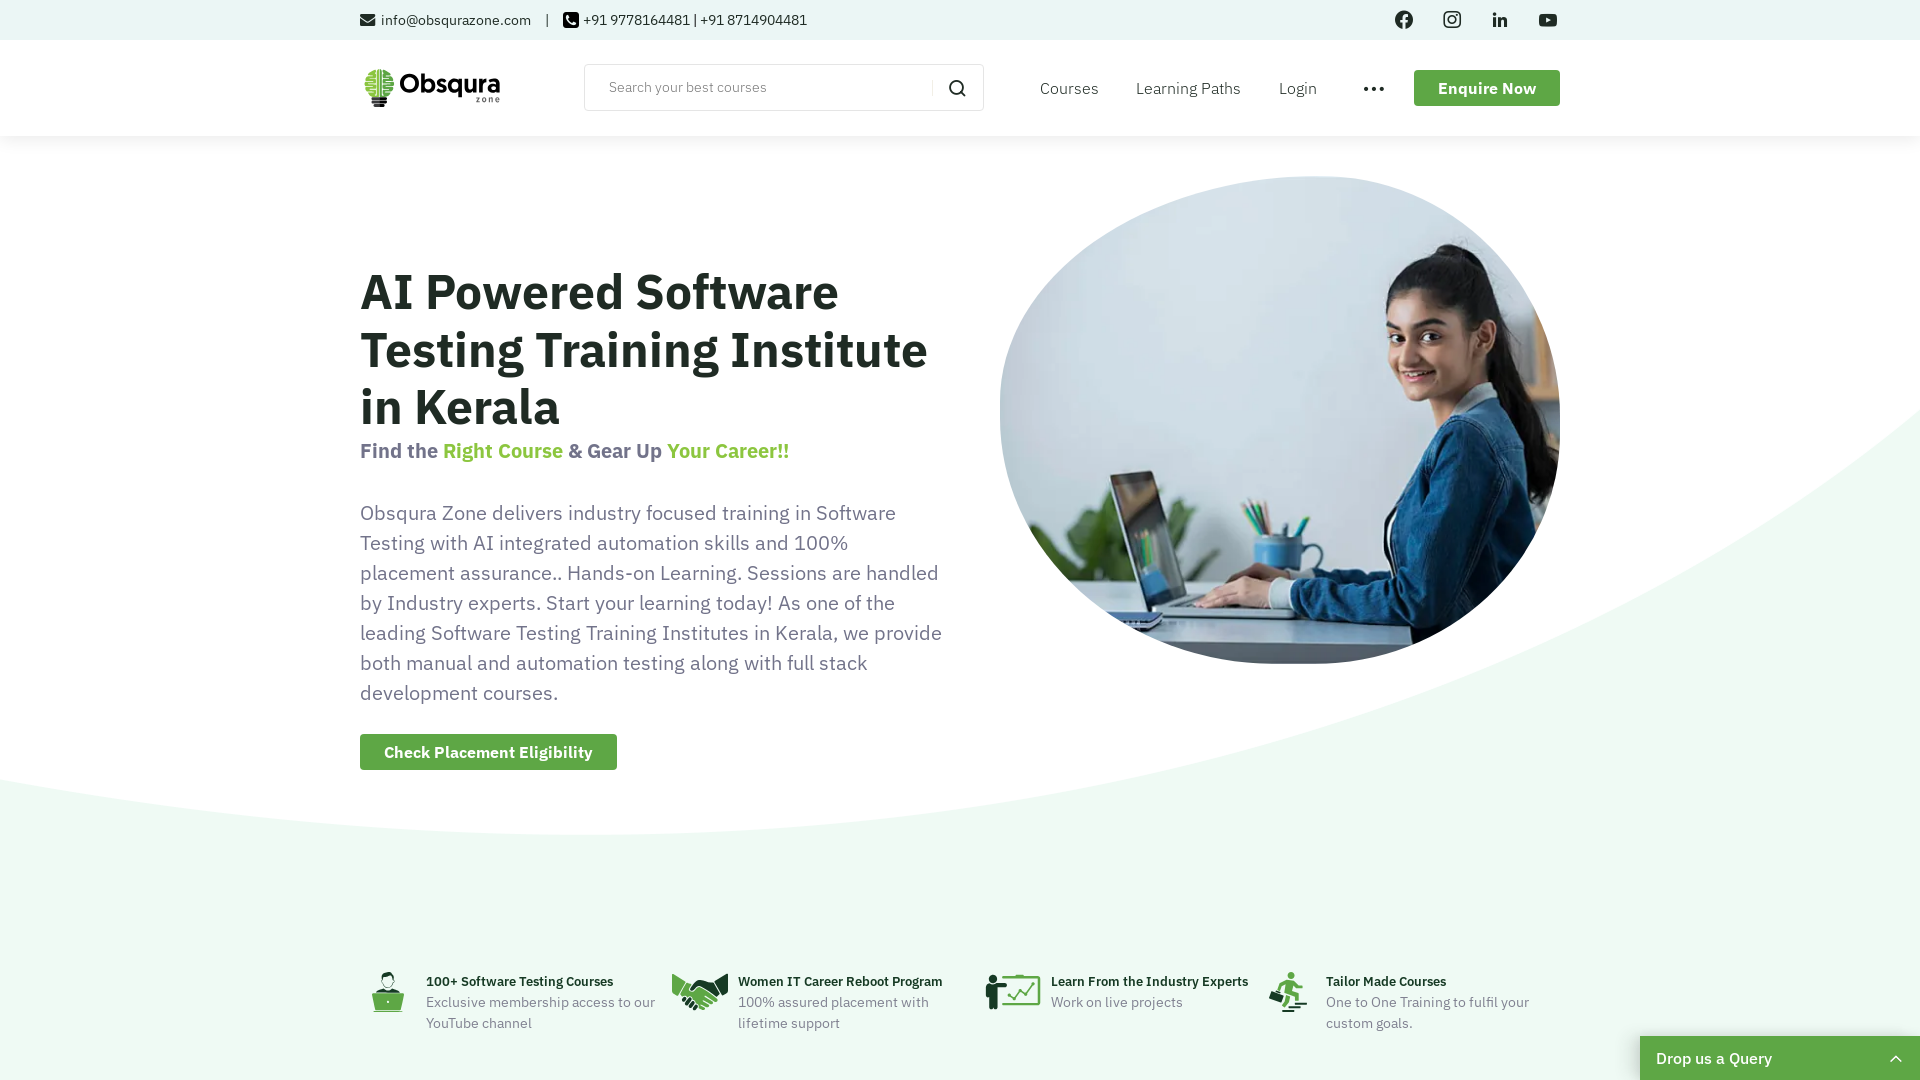

Retrieved current URL: https://www.obsqurazone.com/
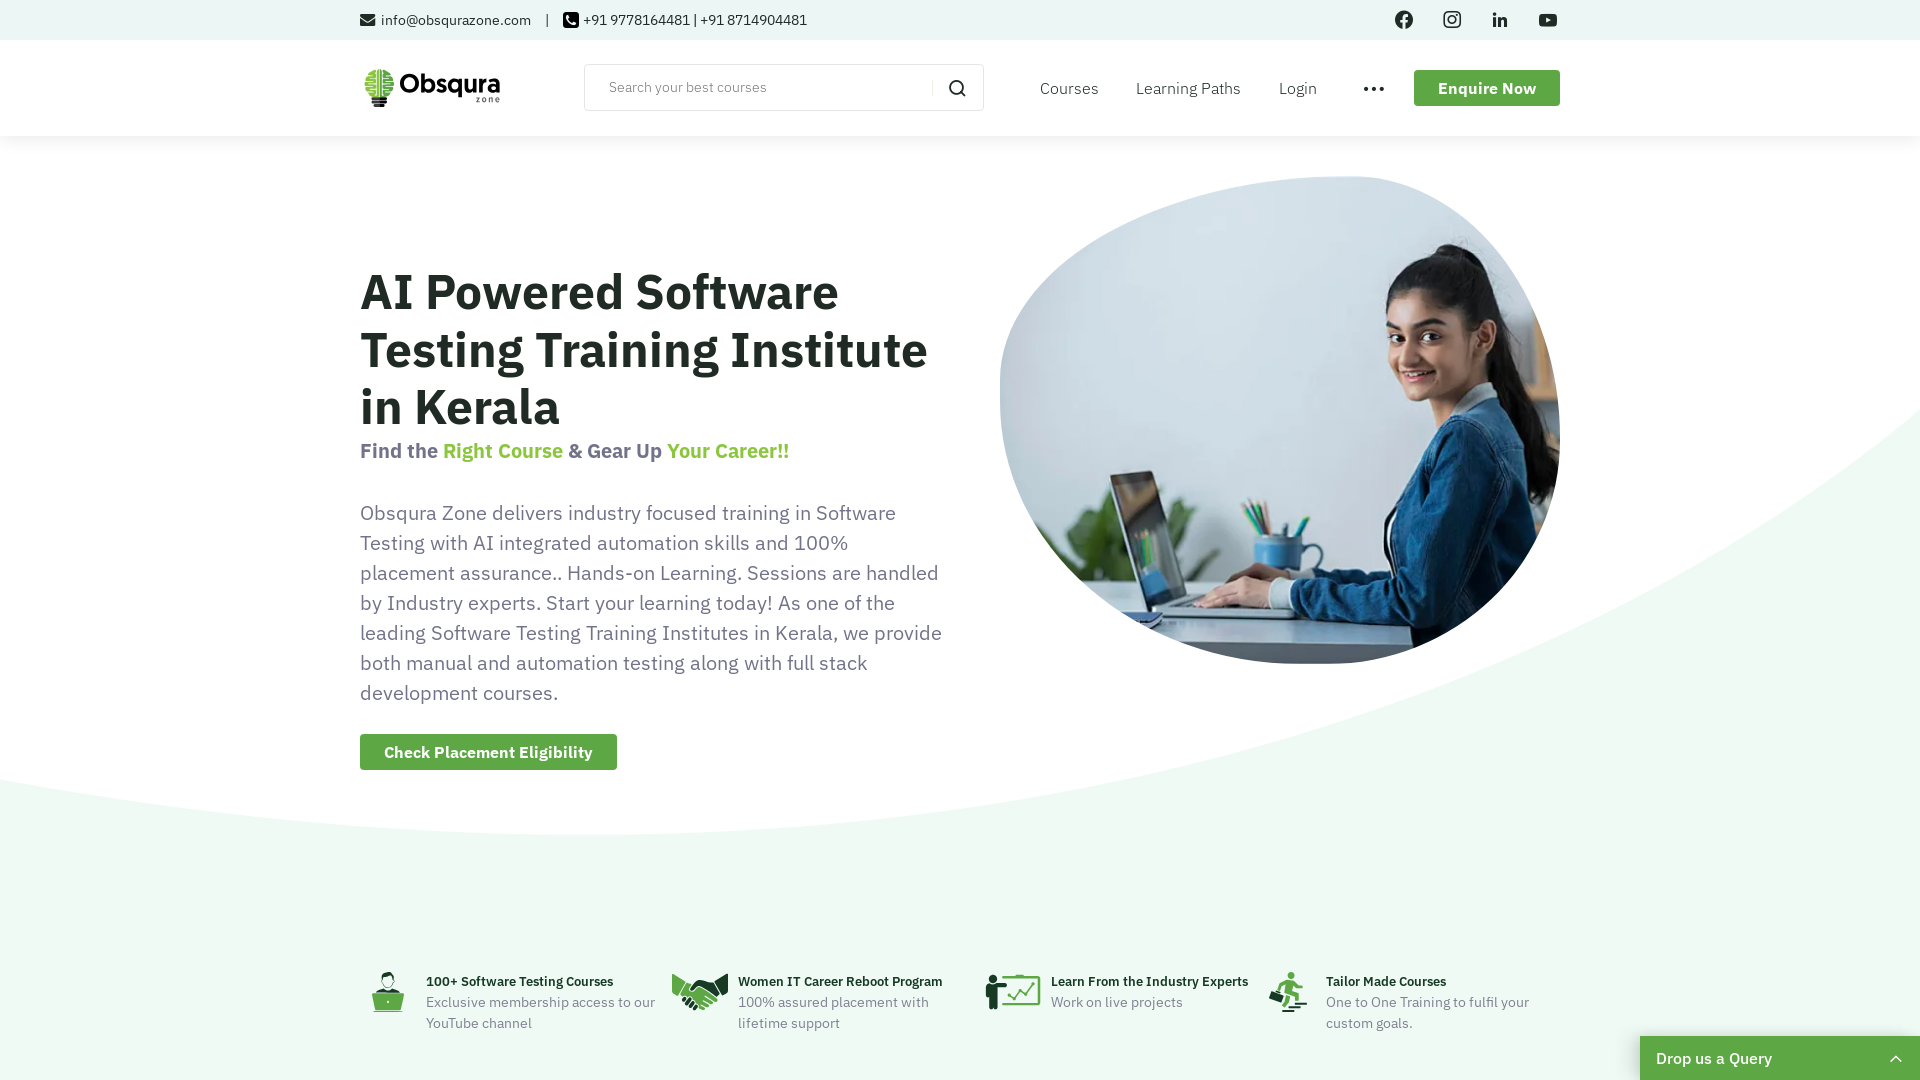

Waited for page to reach domcontentloaded state
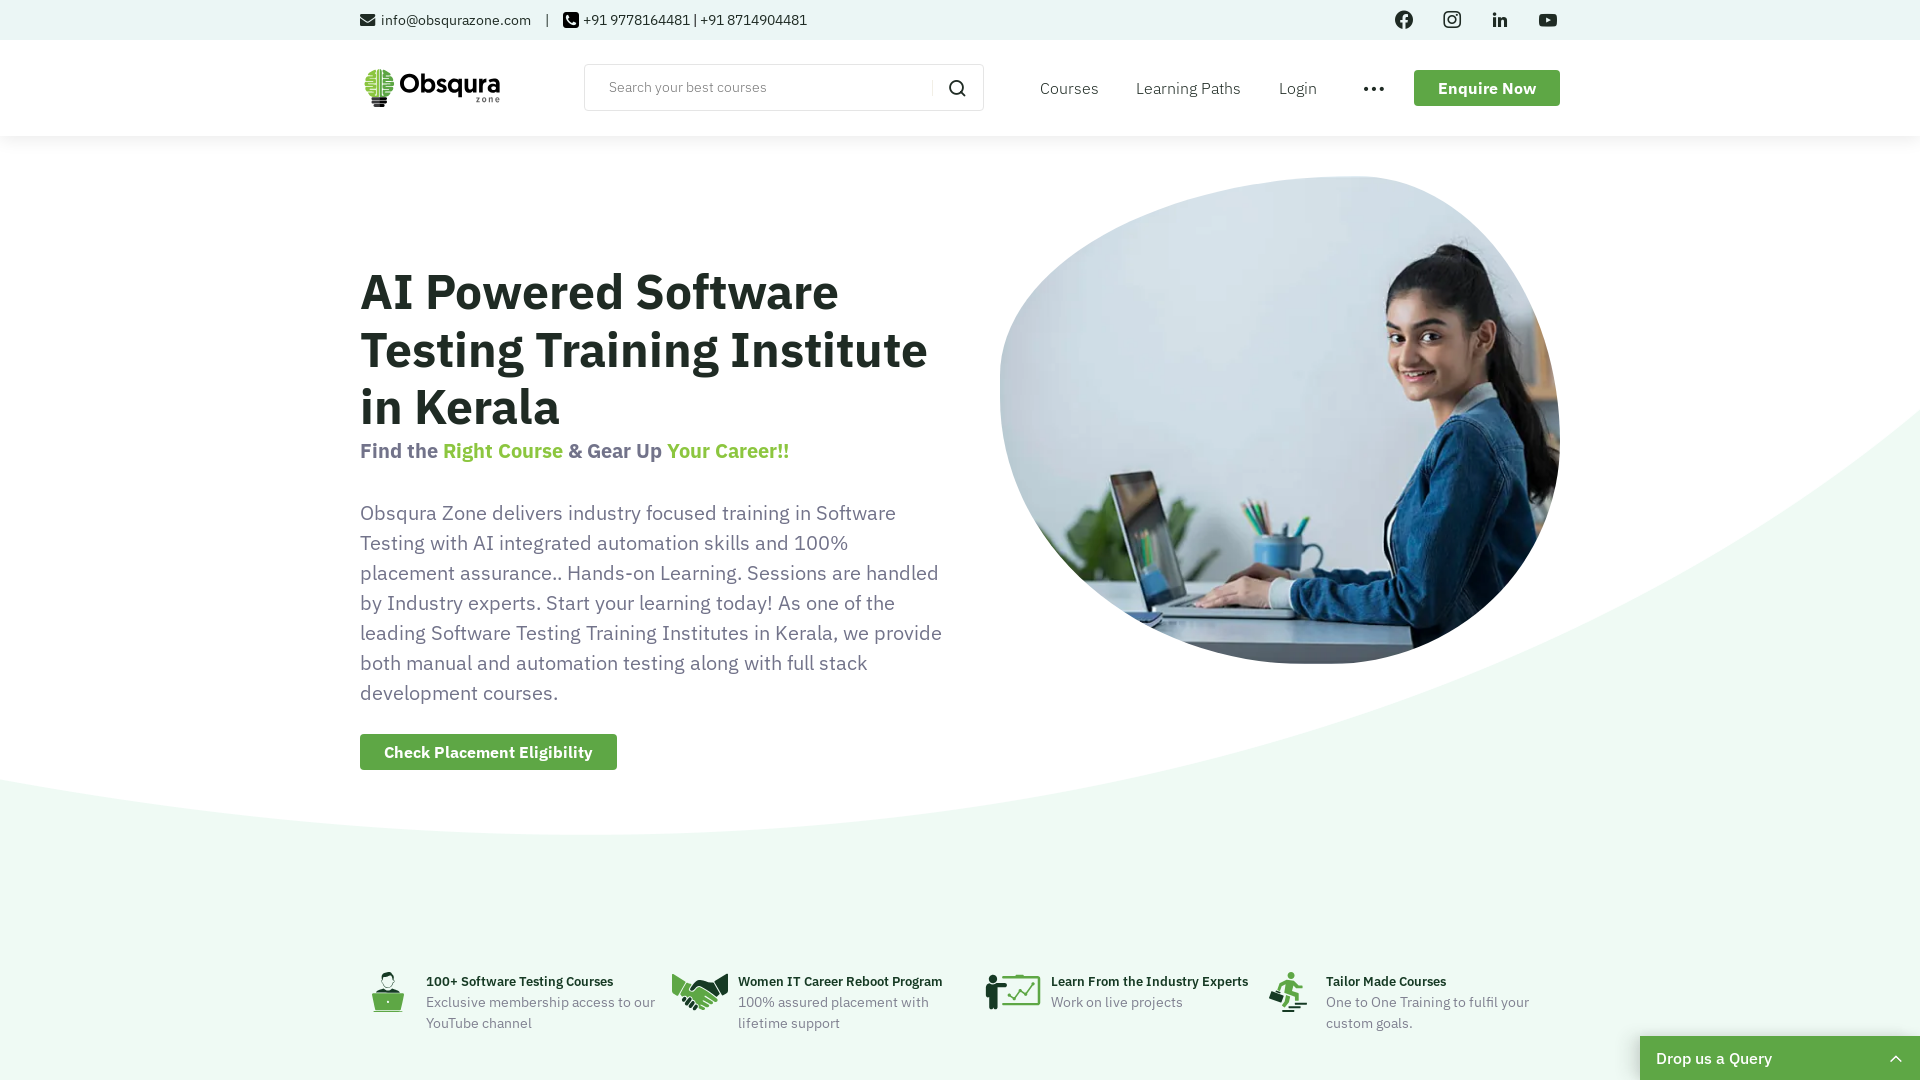

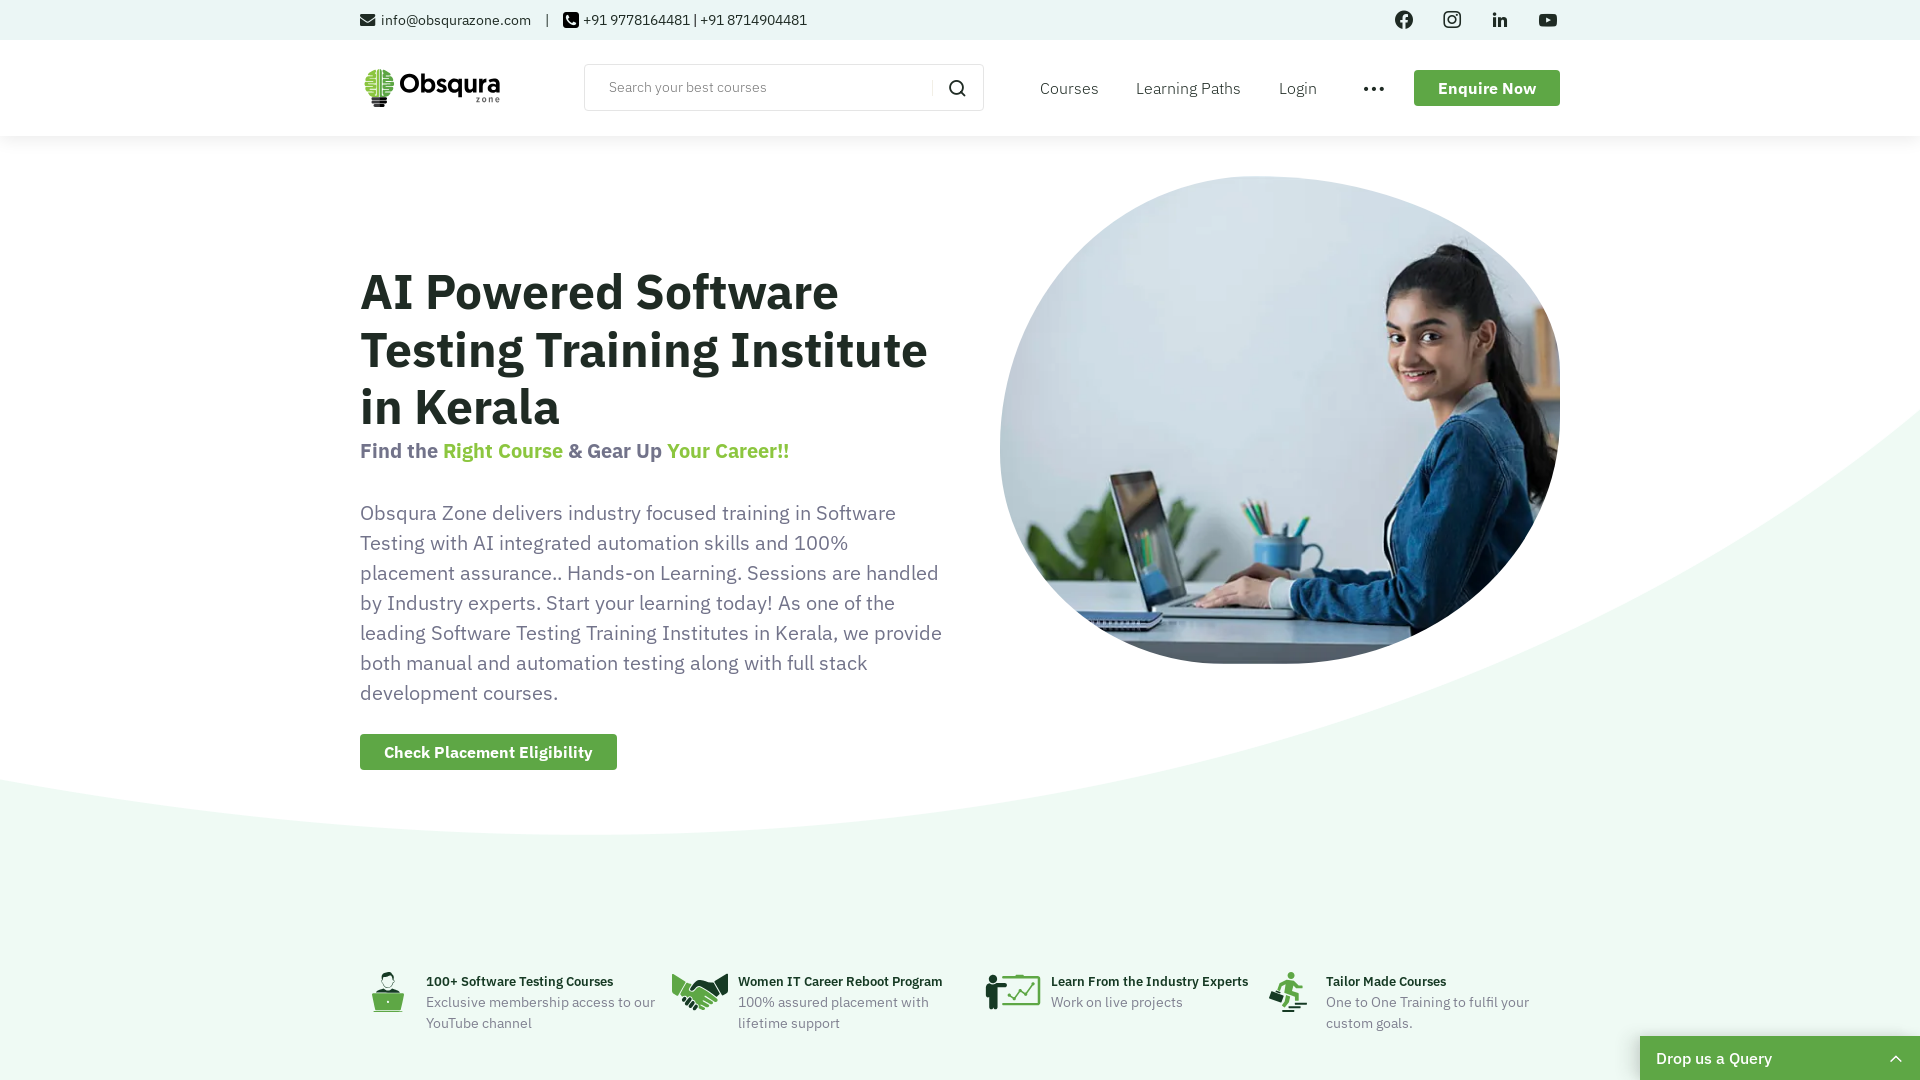